Tests confirmation dialog handling by triggering a confirm dialog, accepting it, and verifying the result text.

Starting URL: https://testautomationpractice.blogspot.com/

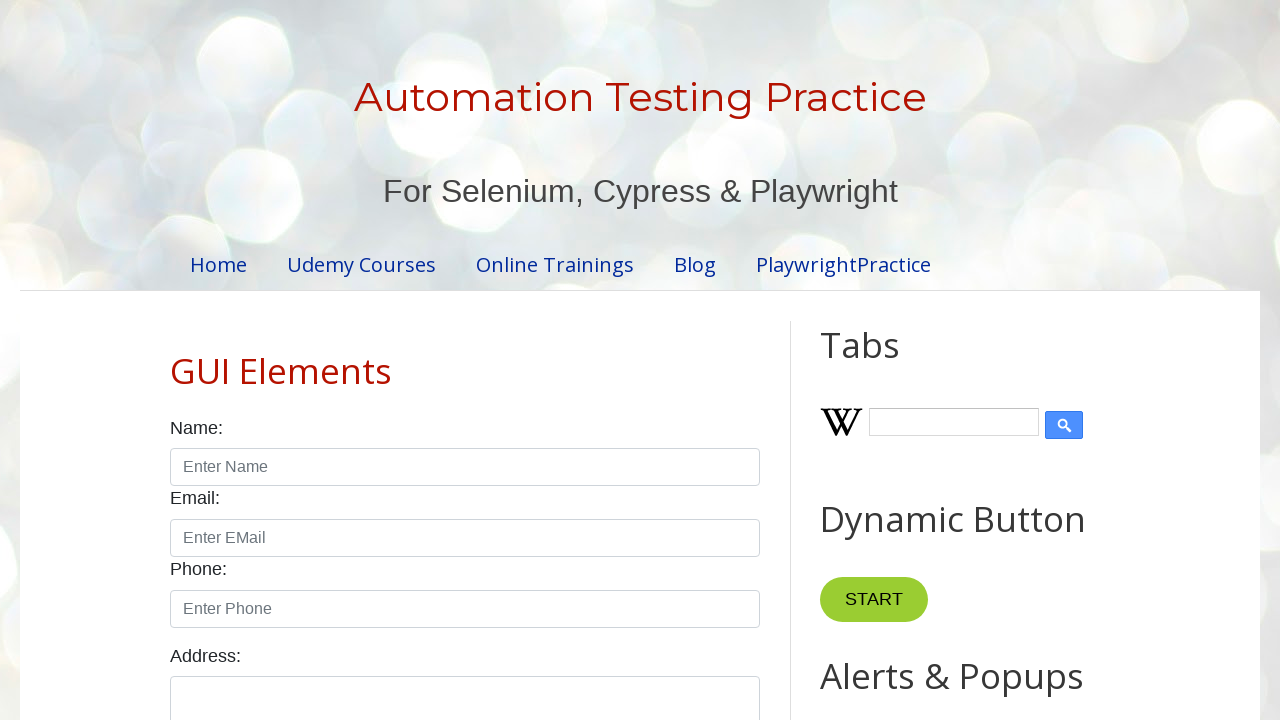

Set up dialog handler for confirmation dialogs
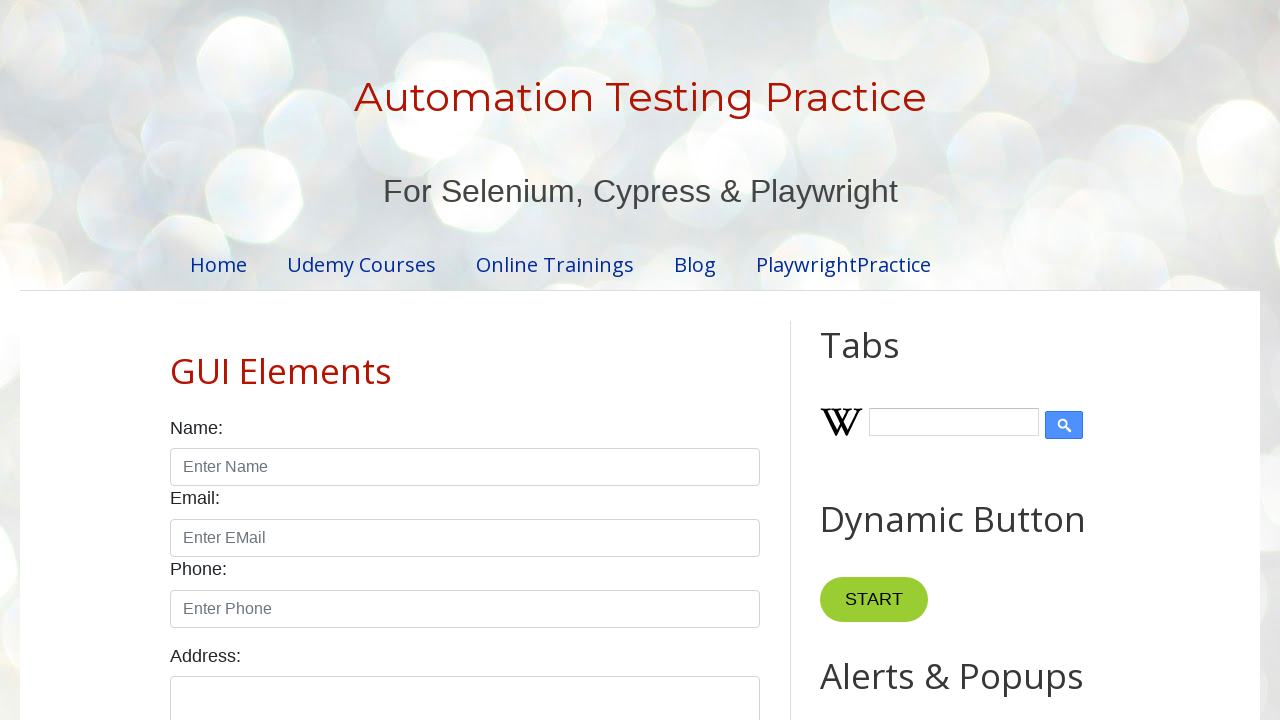

Clicked button to trigger confirmation dialog at (912, 360) on xpath=//button[@onclick='myFunctionConfirm()']
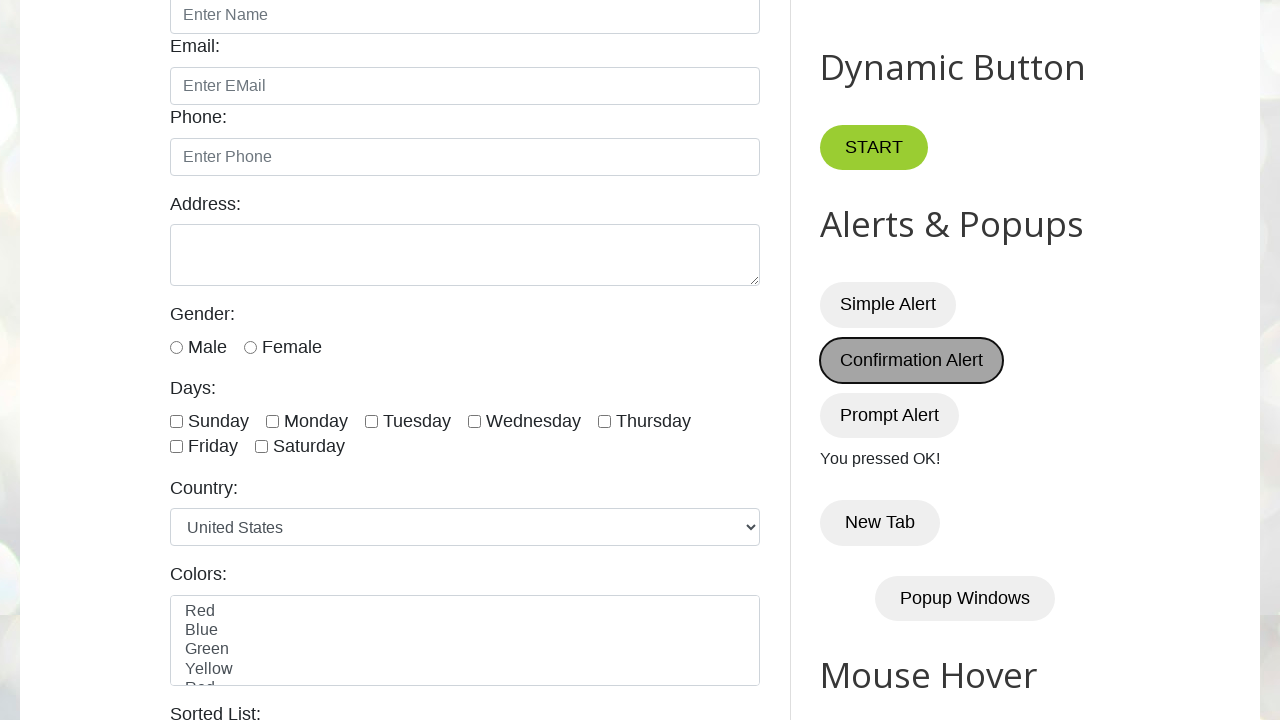

Waited for result text element to appear
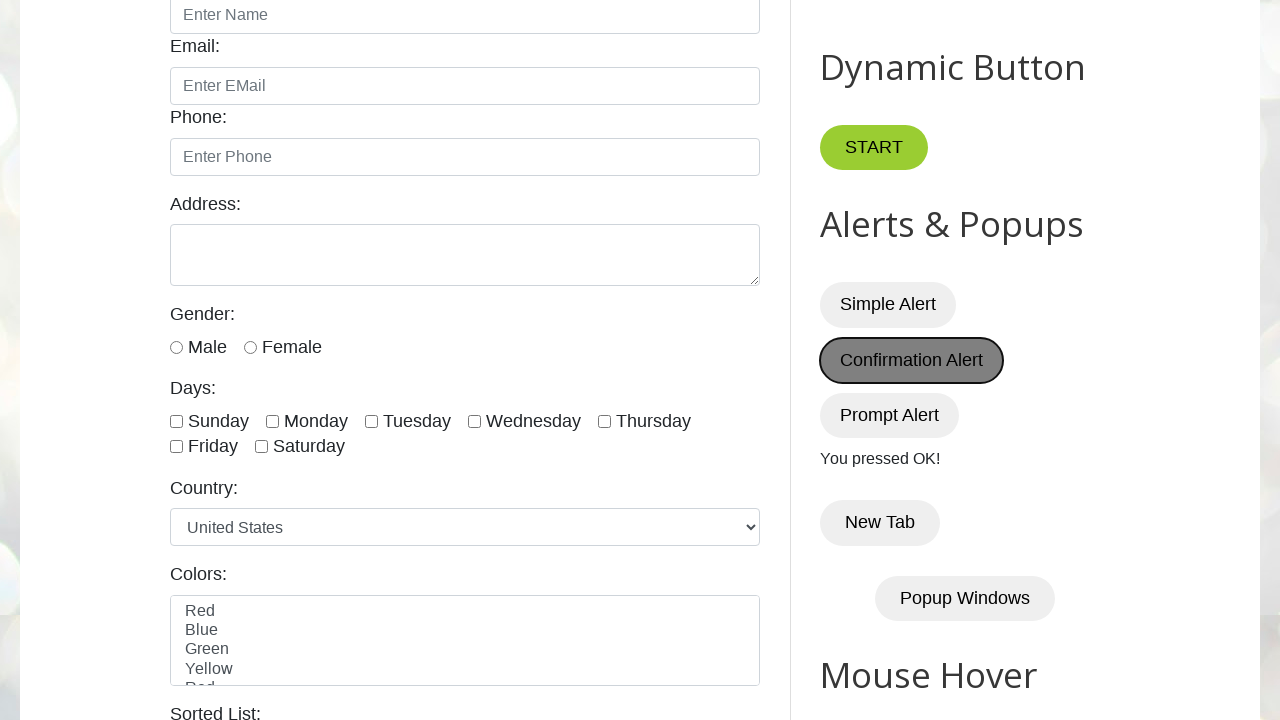

Verified result text shows 'You pressed OK!'
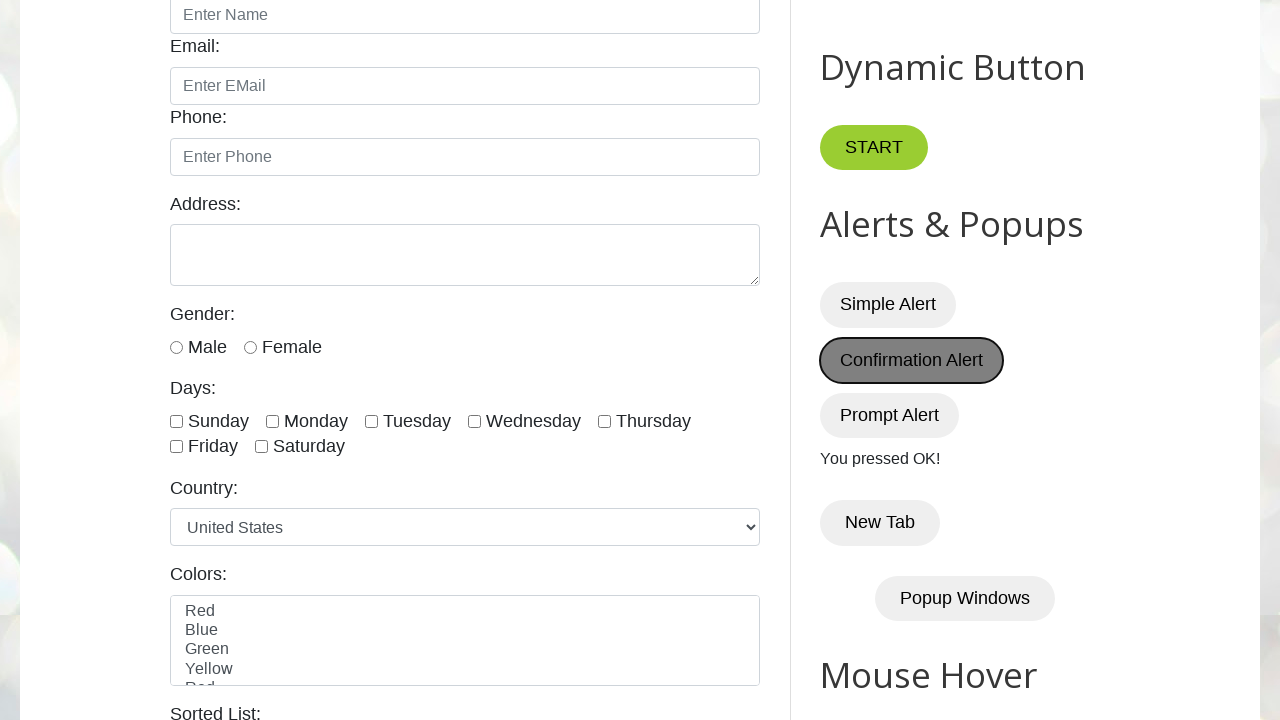

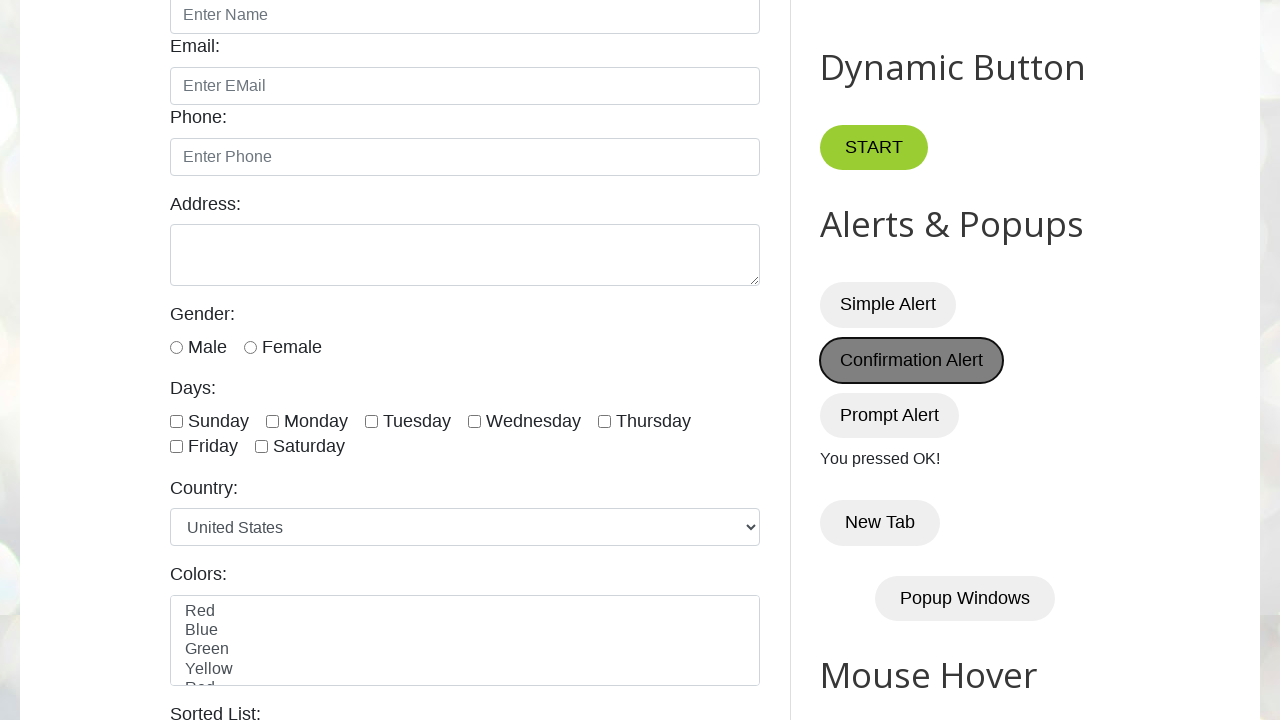